Tests the passenger count dropdown functionality by opening the passenger info panel and clicking the increment button for adults multiple times until reaching the maximum limit, then handles the resulting alert dialog.

Starting URL: https://rahulshettyacademy.com/dropdownsPractise/

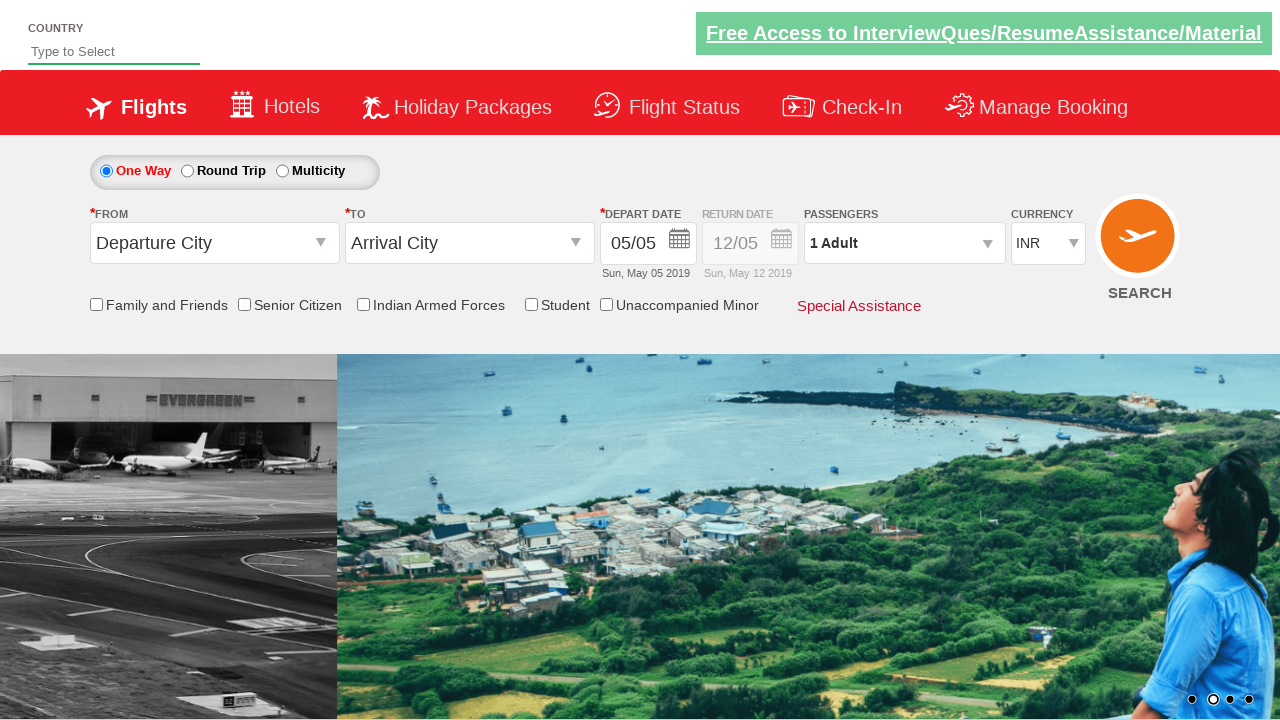

Clicked passenger info dropdown to open it at (904, 243) on #divpaxinfo
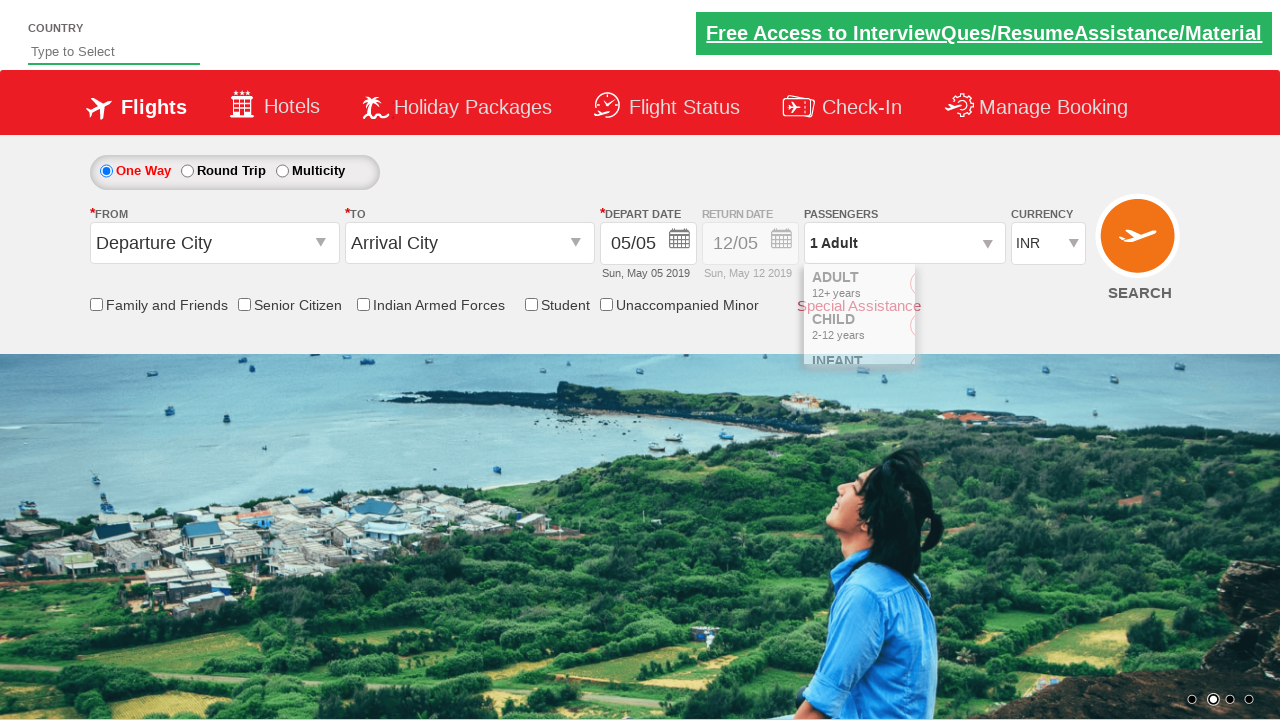

Increment adult button became visible
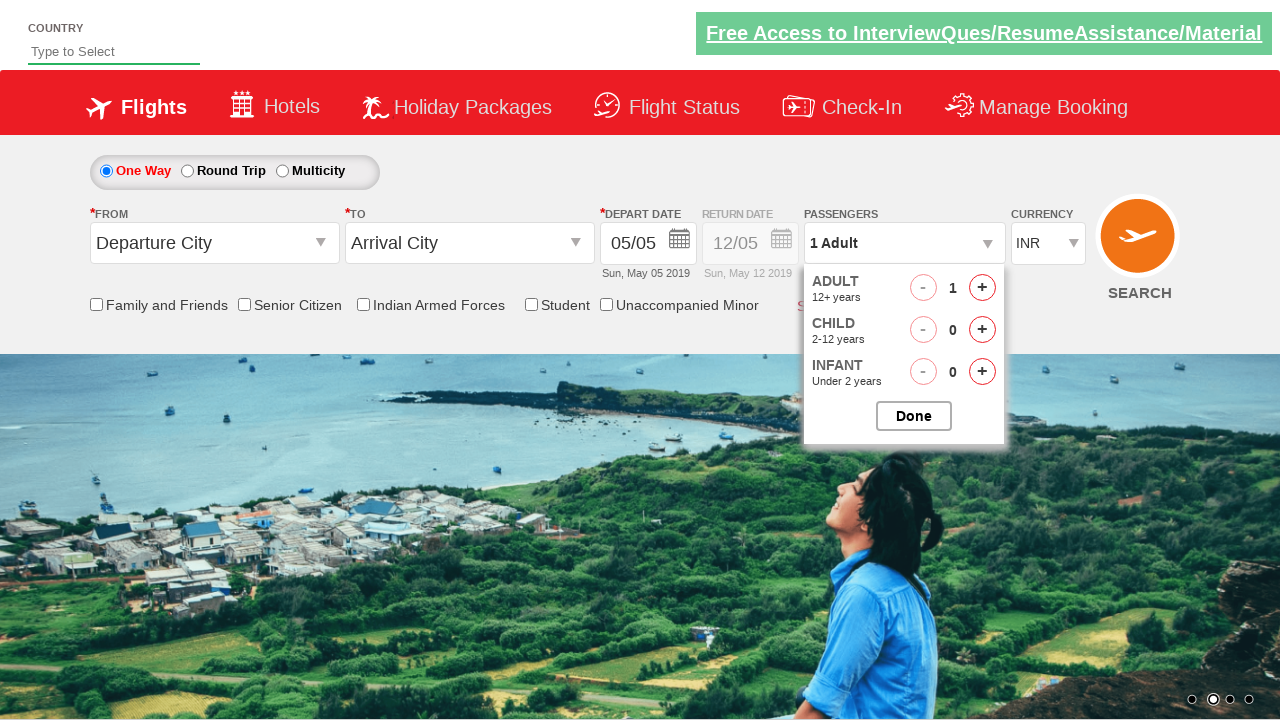

Clicked increment adult button (1st click) at (982, 288) on #hrefIncAdt
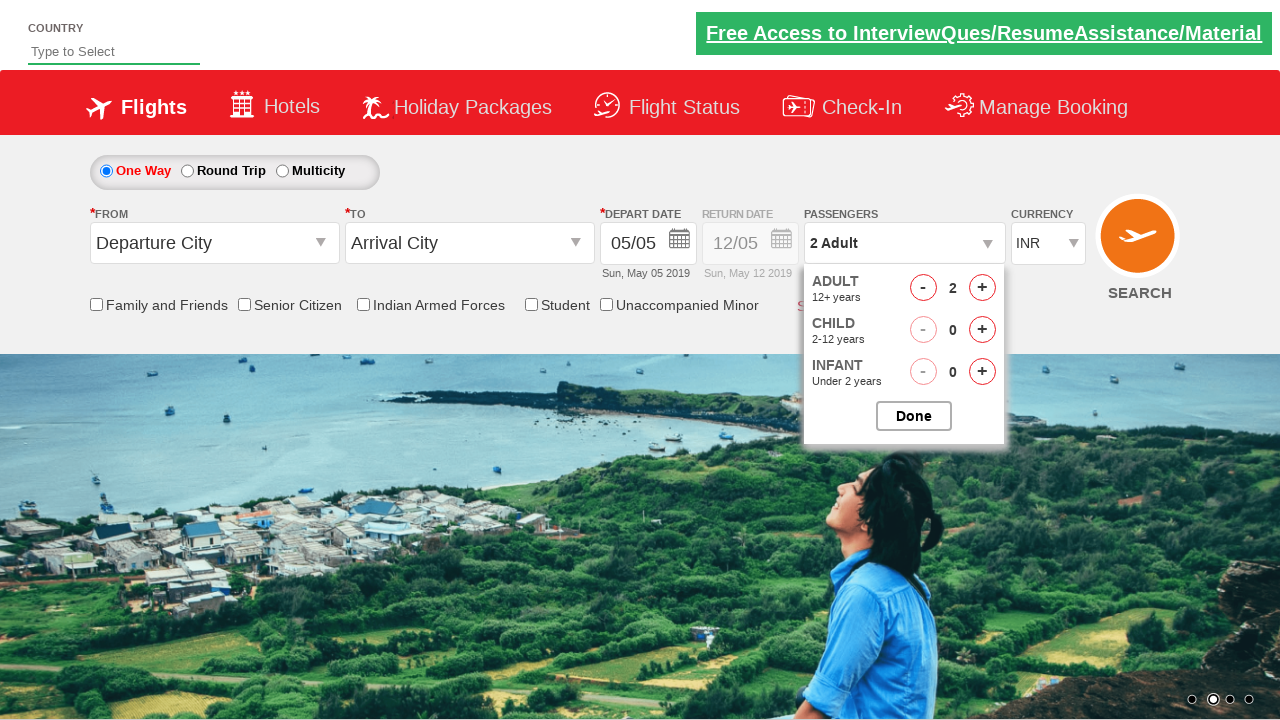

Clicked increment adult button (2 of 9 clicks) at (982, 288) on #hrefIncAdt
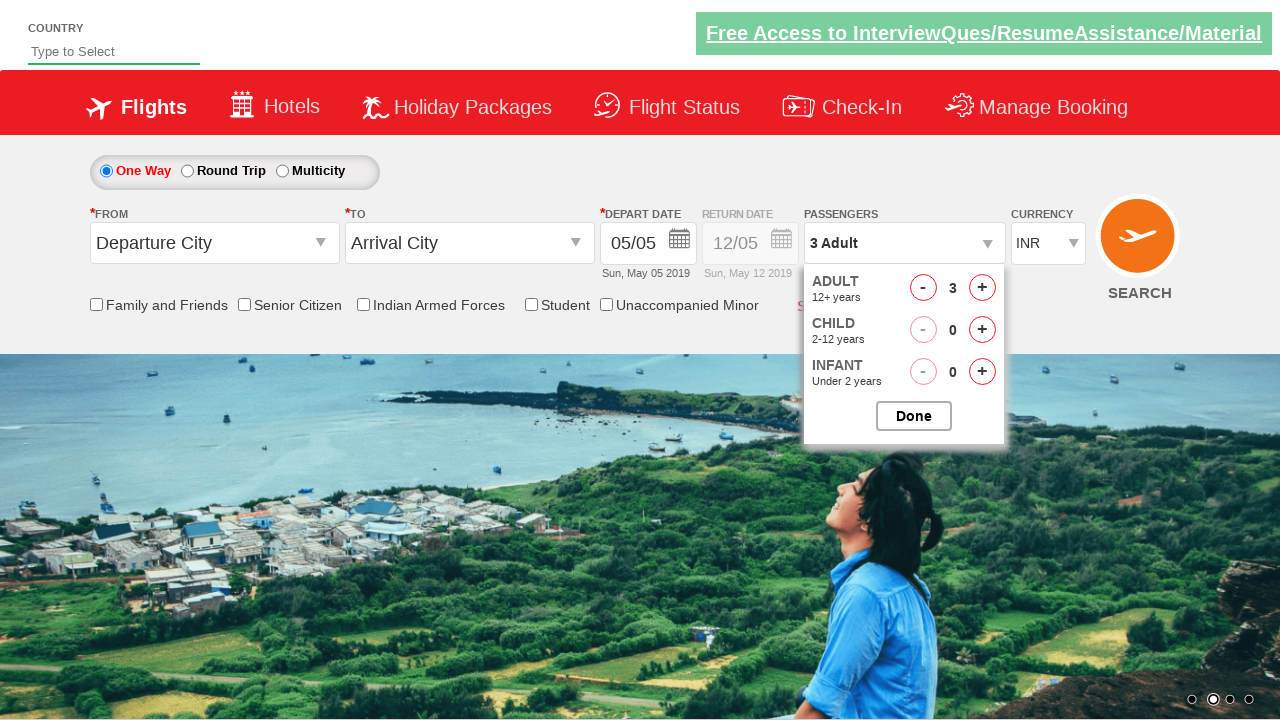

Clicked increment adult button (3 of 9 clicks) at (982, 288) on #hrefIncAdt
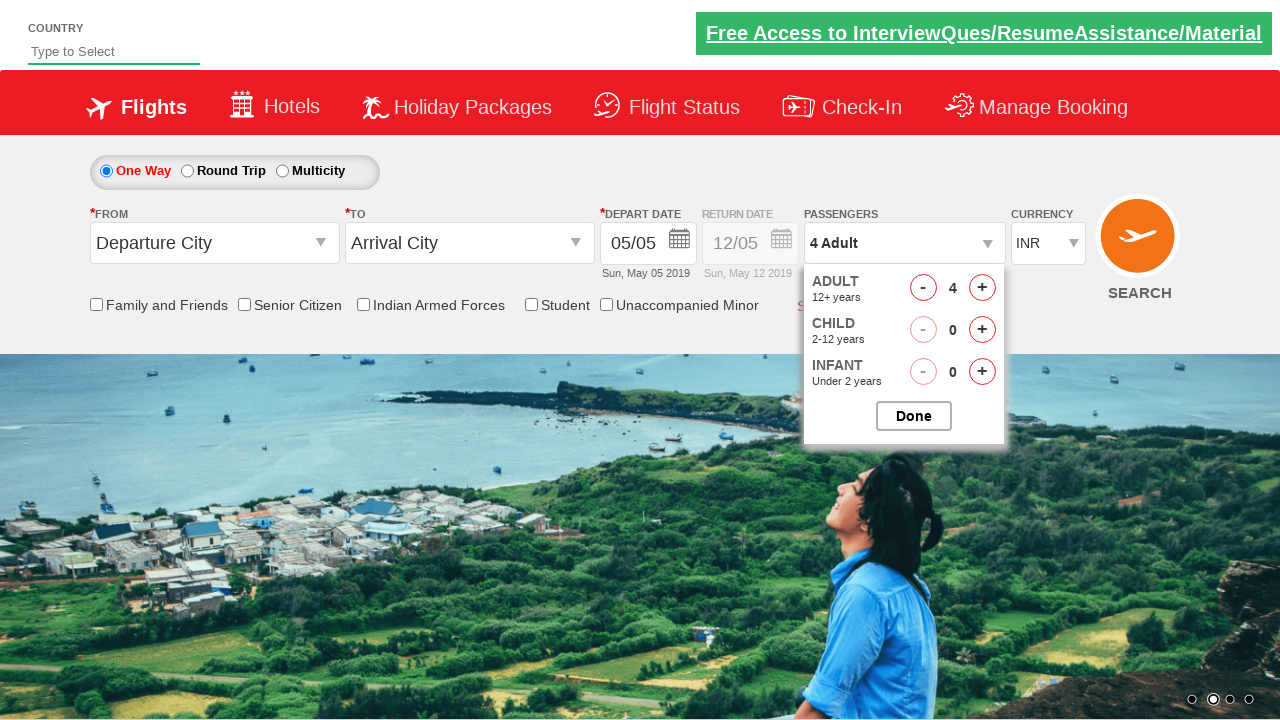

Clicked increment adult button (4 of 9 clicks) at (982, 288) on #hrefIncAdt
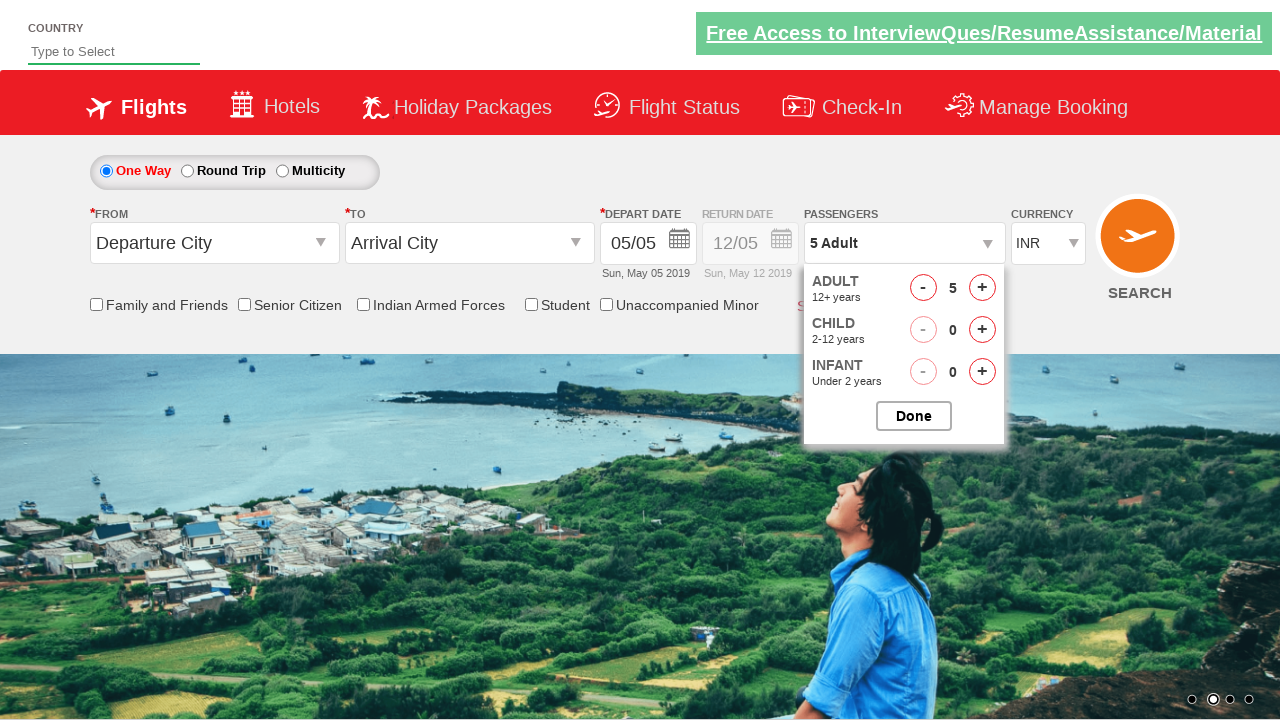

Clicked increment adult button (5 of 9 clicks) at (982, 288) on #hrefIncAdt
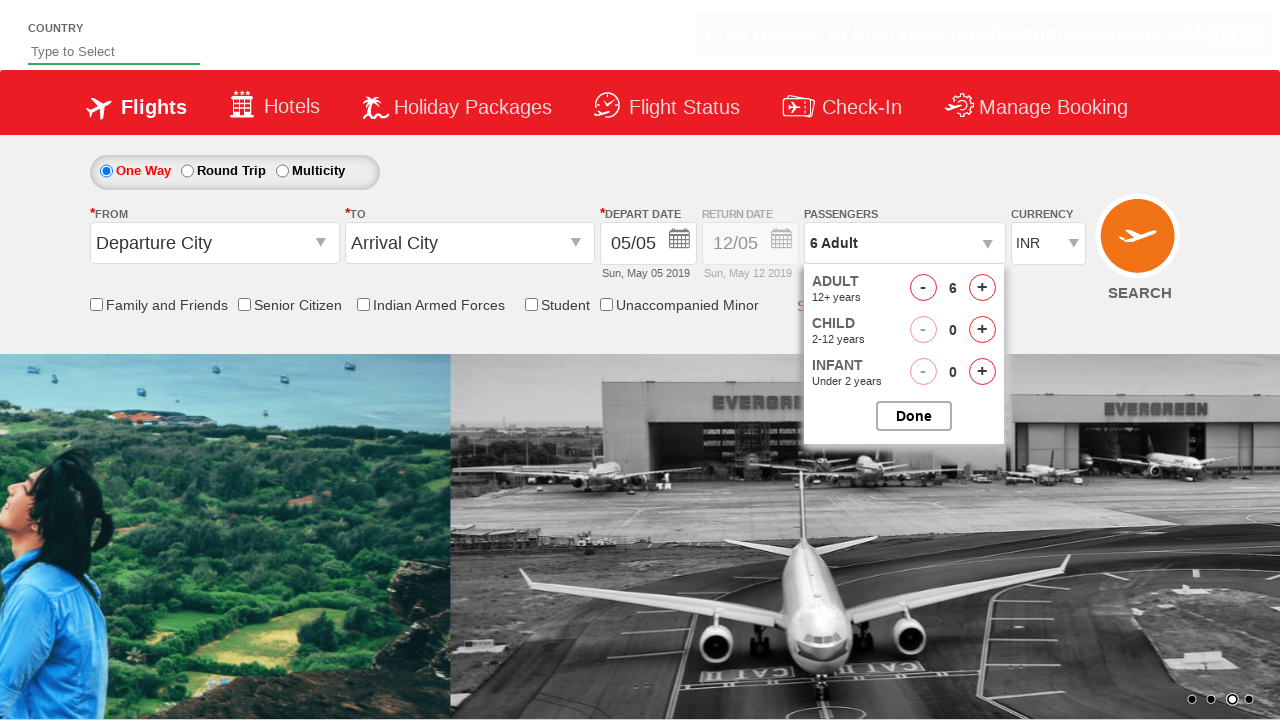

Clicked increment adult button (6 of 9 clicks) at (982, 288) on #hrefIncAdt
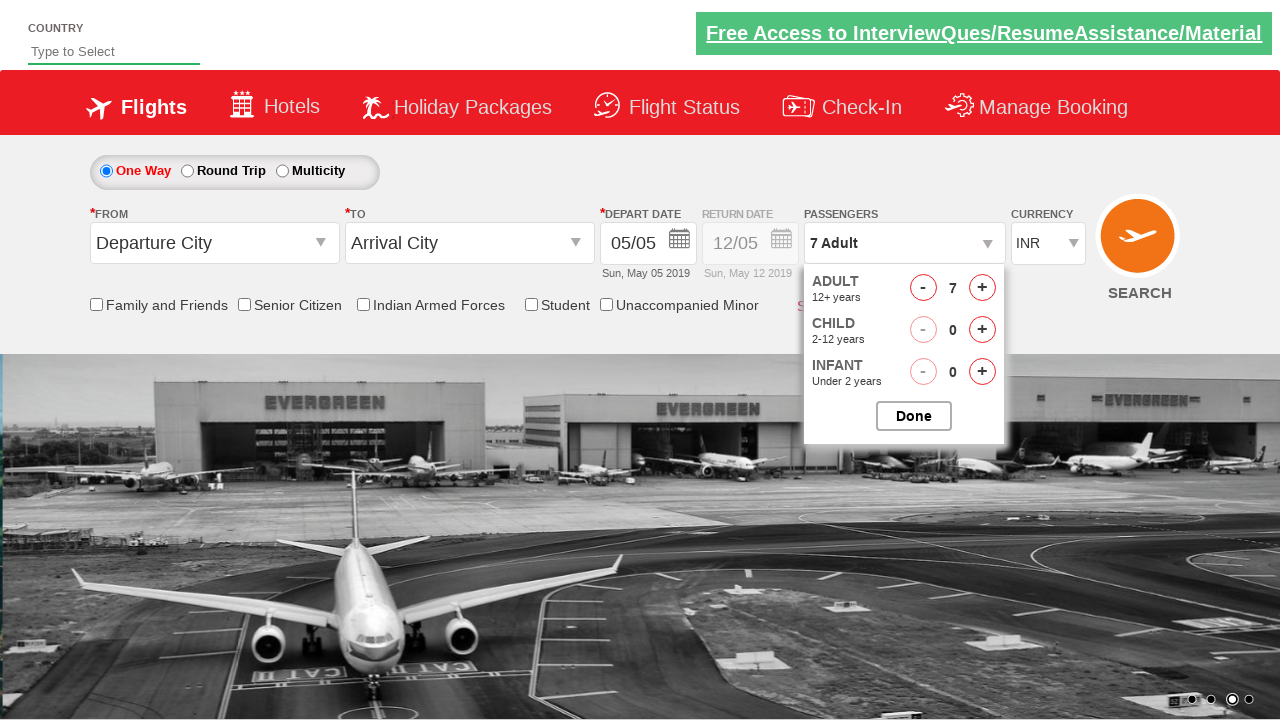

Clicked increment adult button (7 of 9 clicks) at (982, 288) on #hrefIncAdt
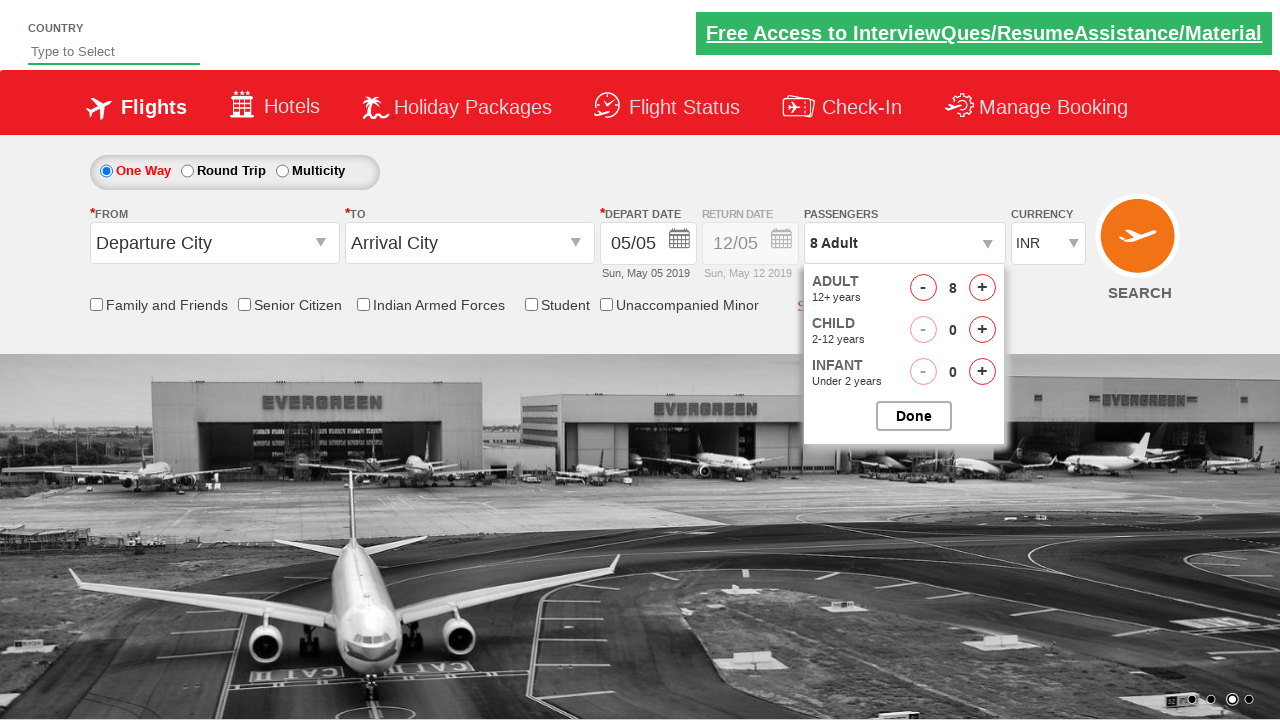

Clicked increment adult button (8 of 9 clicks) at (982, 288) on #hrefIncAdt
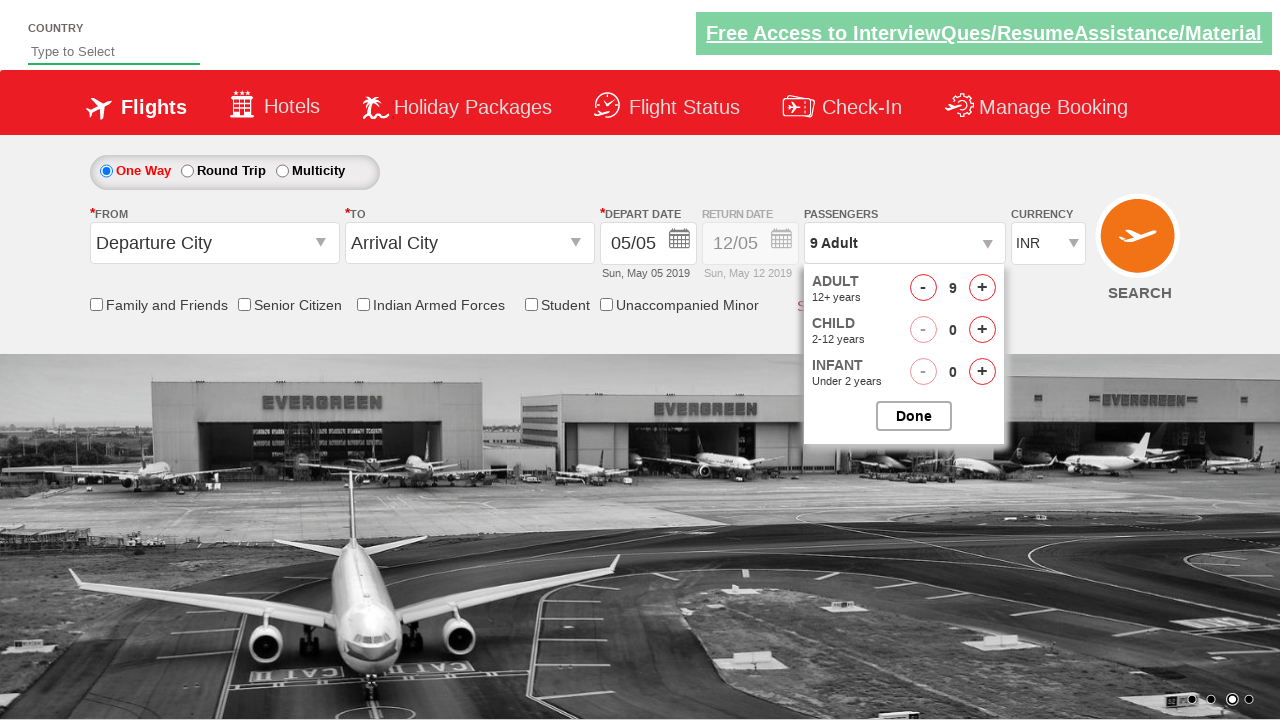

Clicked increment adult button (9 of 9 clicks) at (982, 288) on #hrefIncAdt
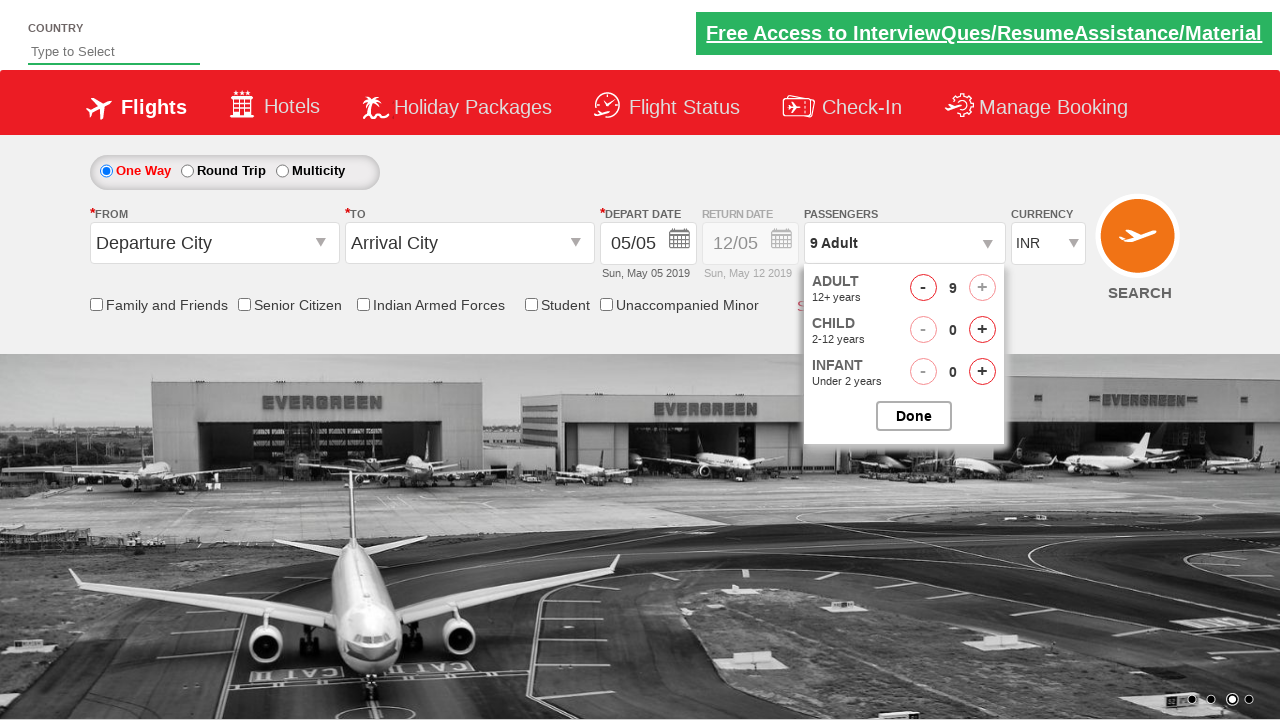

Set up dialog handler to accept alert
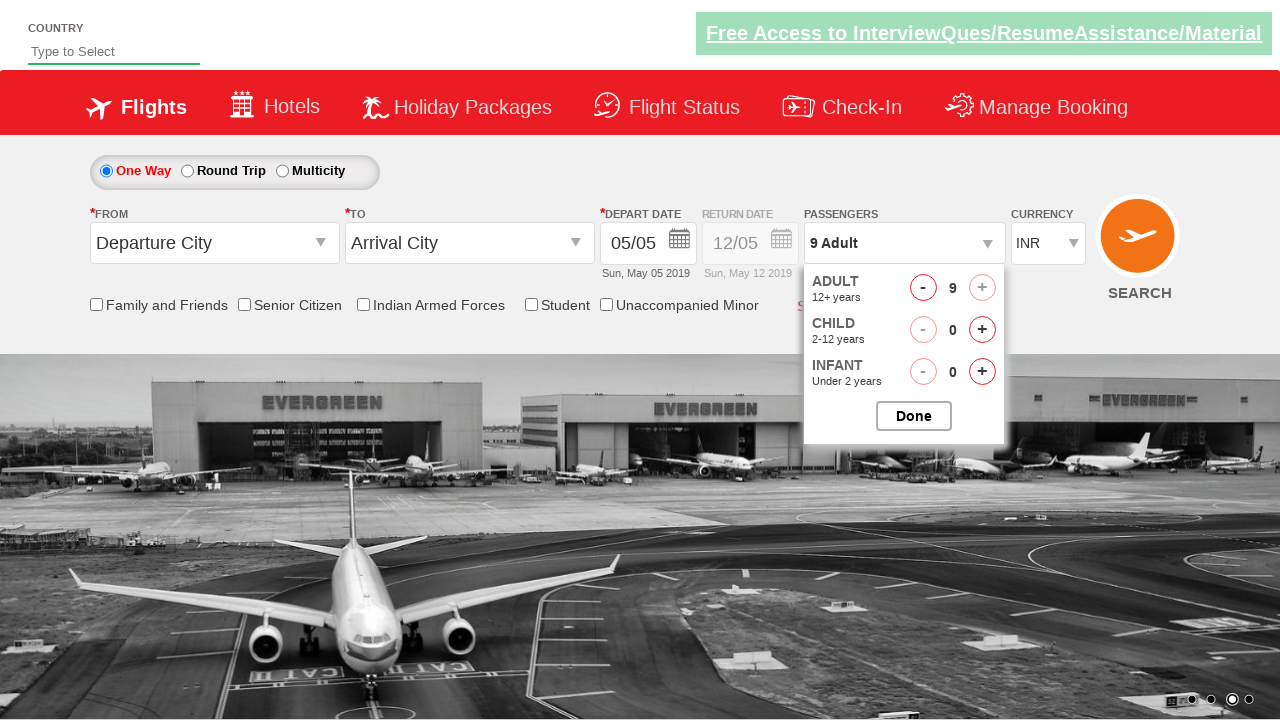

Increment adult button click timed out (maximum limit likely already reached) at (982, 288) on #hrefIncAdt
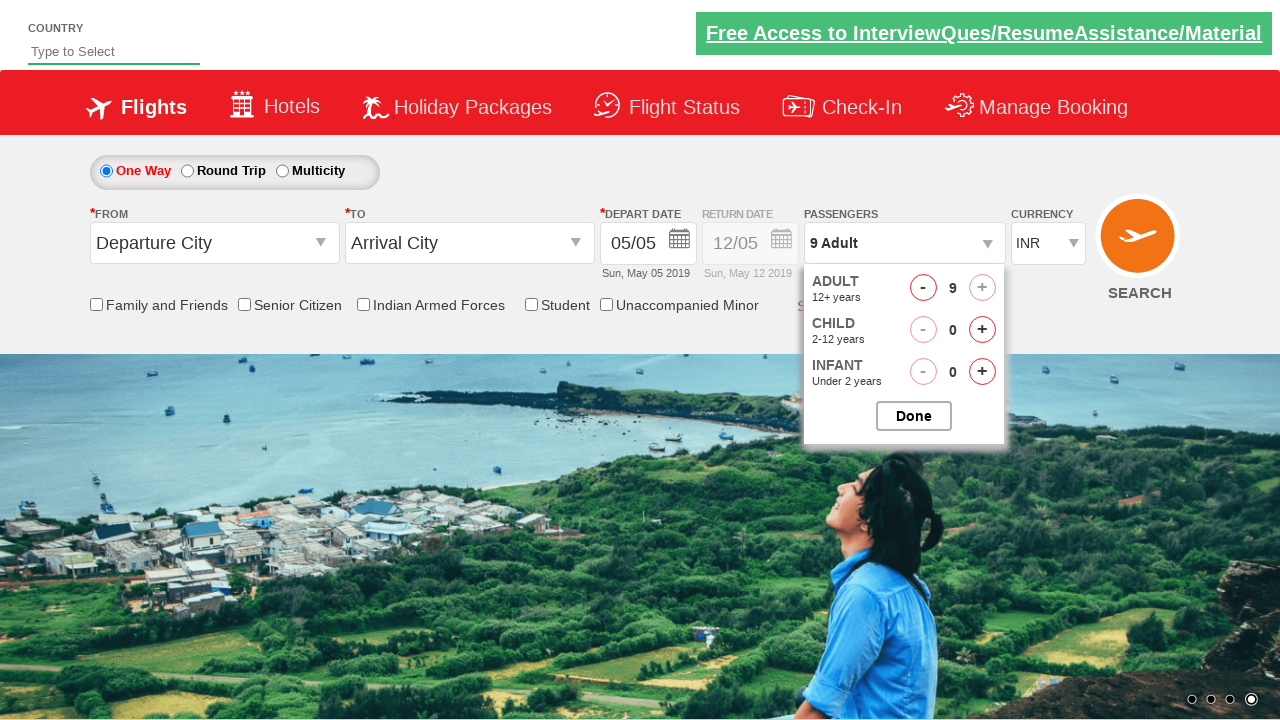

Waited for alert handling to complete
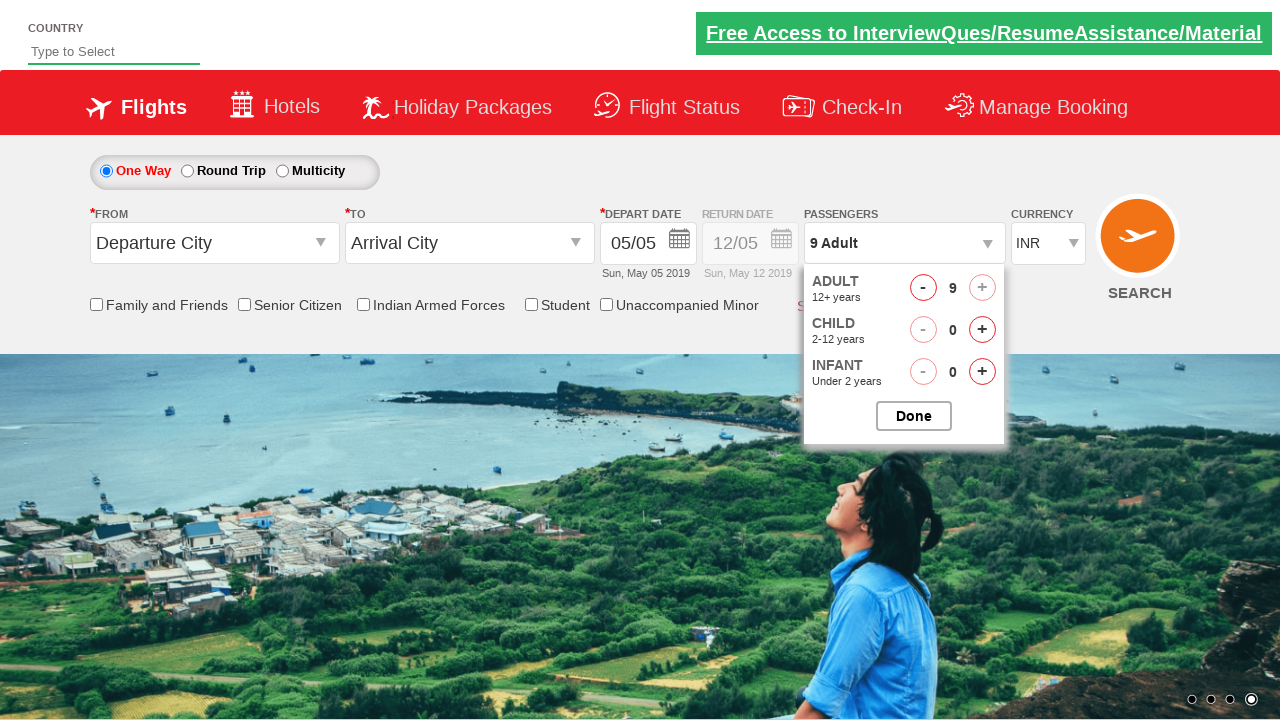

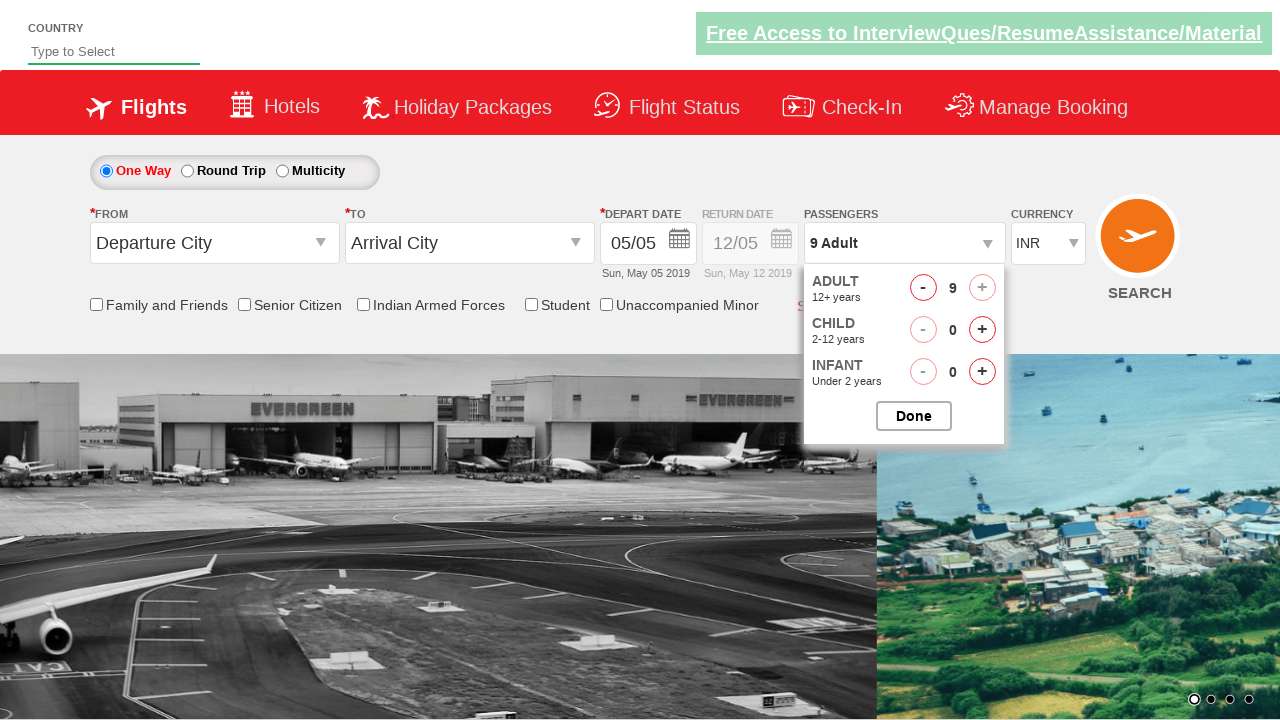